Reads cricket player scores from a list, identifies the best player with highest score, and fills input fields with the best player's name and Sachin Tendulkar's score

Starting URL: https://softwaretestingpro.github.io/Automation/Intermediate/I-2.05-CricketScorecard.html

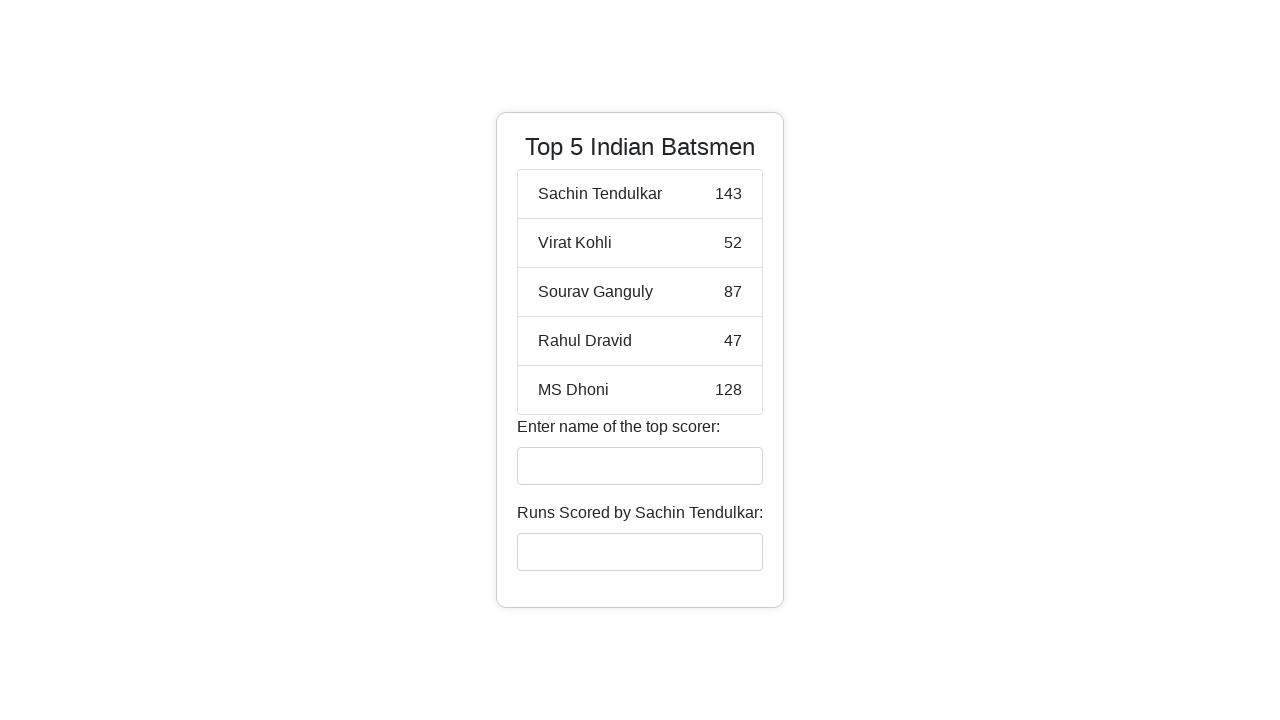

Retrieved all player list items from the page
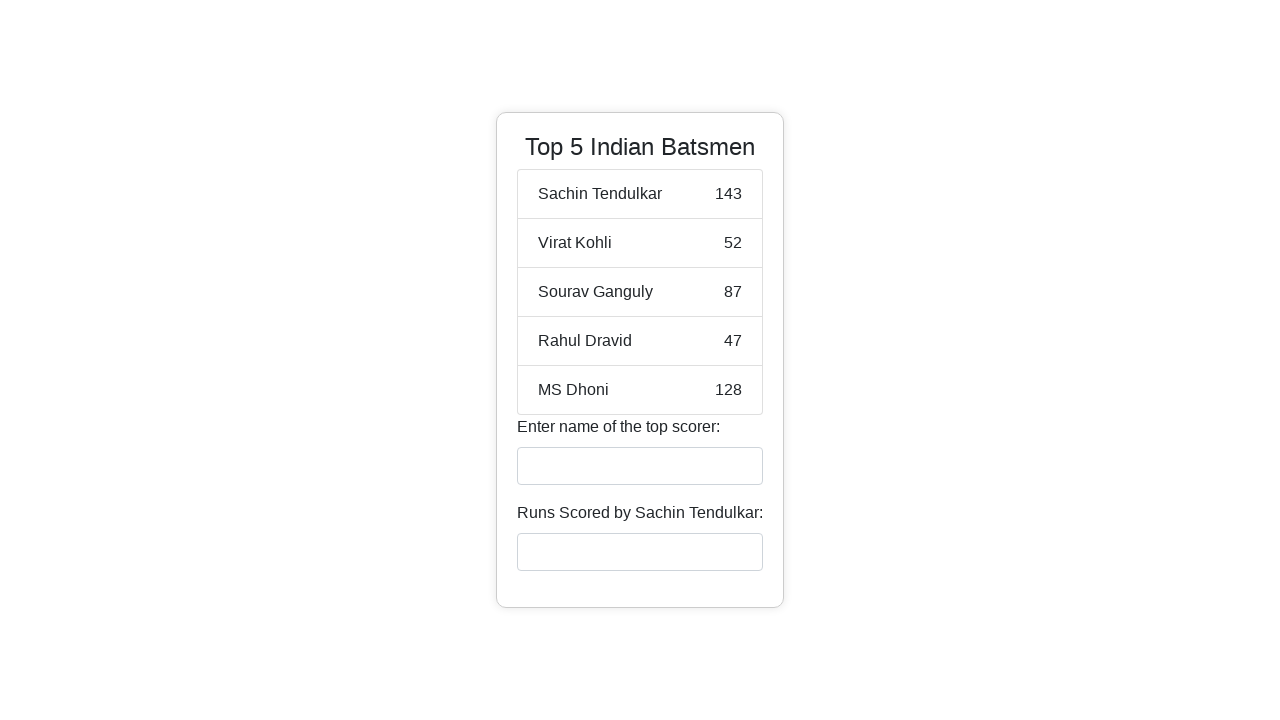

Parsed player data and identified best player: Sachin Tendulkar with score 143
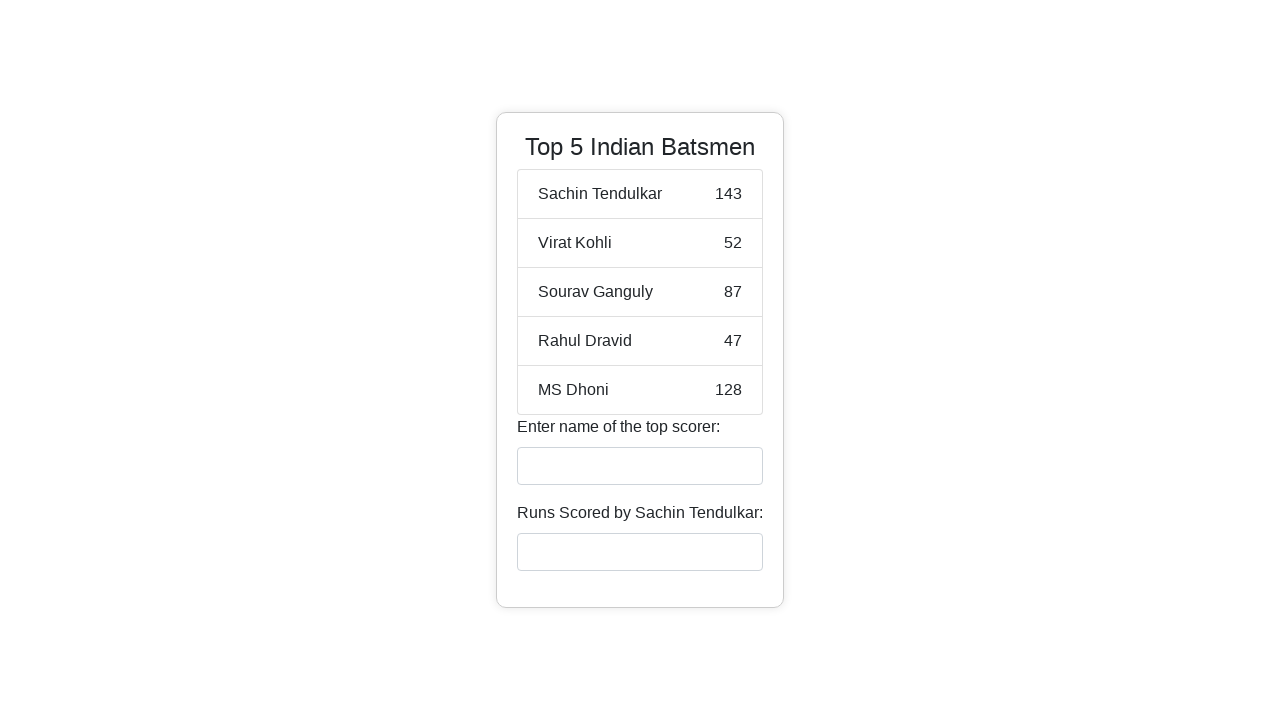

Retrieved Sachin Tendulkar's score: 143
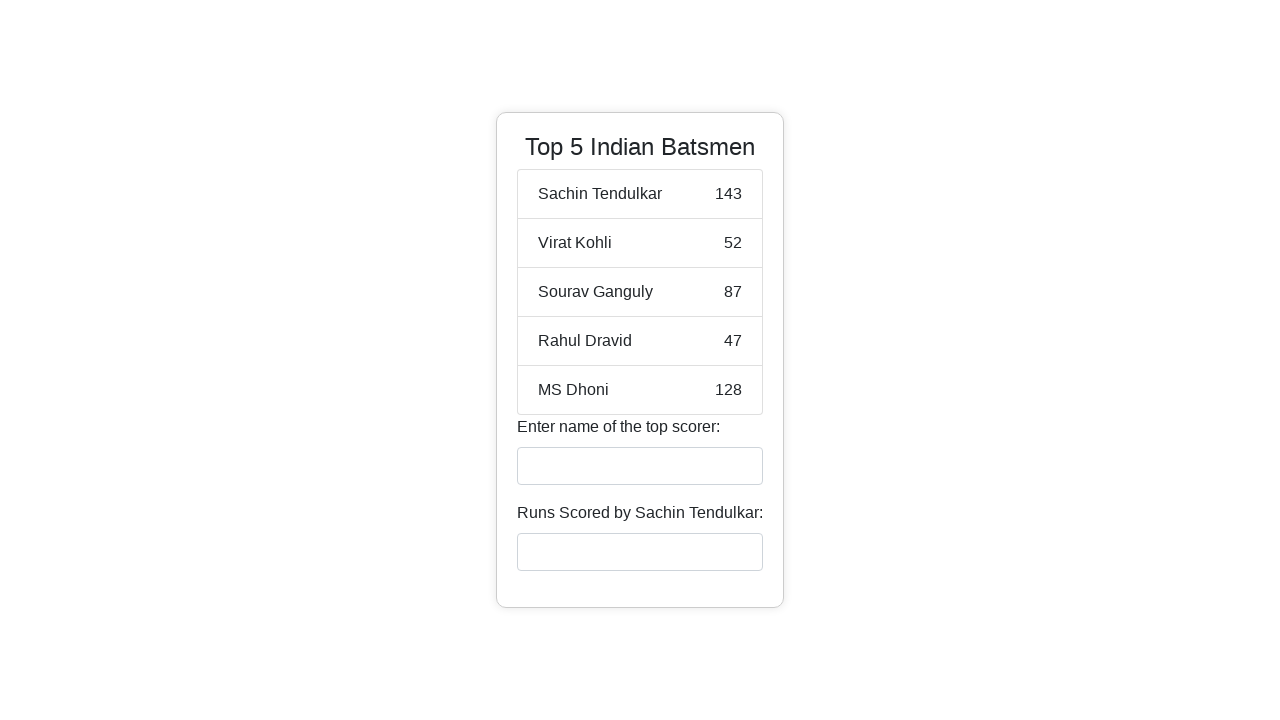

Filled first input field with best player name: Sachin Tendulkar on input#inputField1
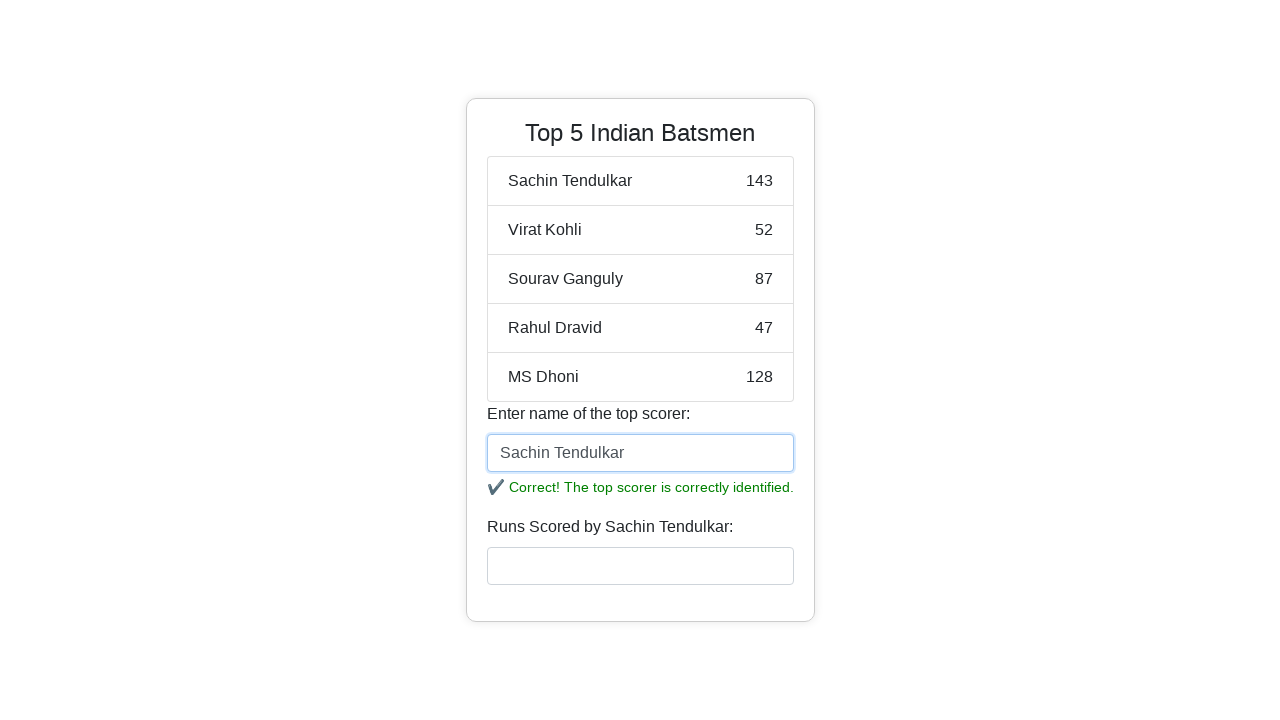

Filled second input field with Sachin Tendulkar's score: 143 on input#inputField2
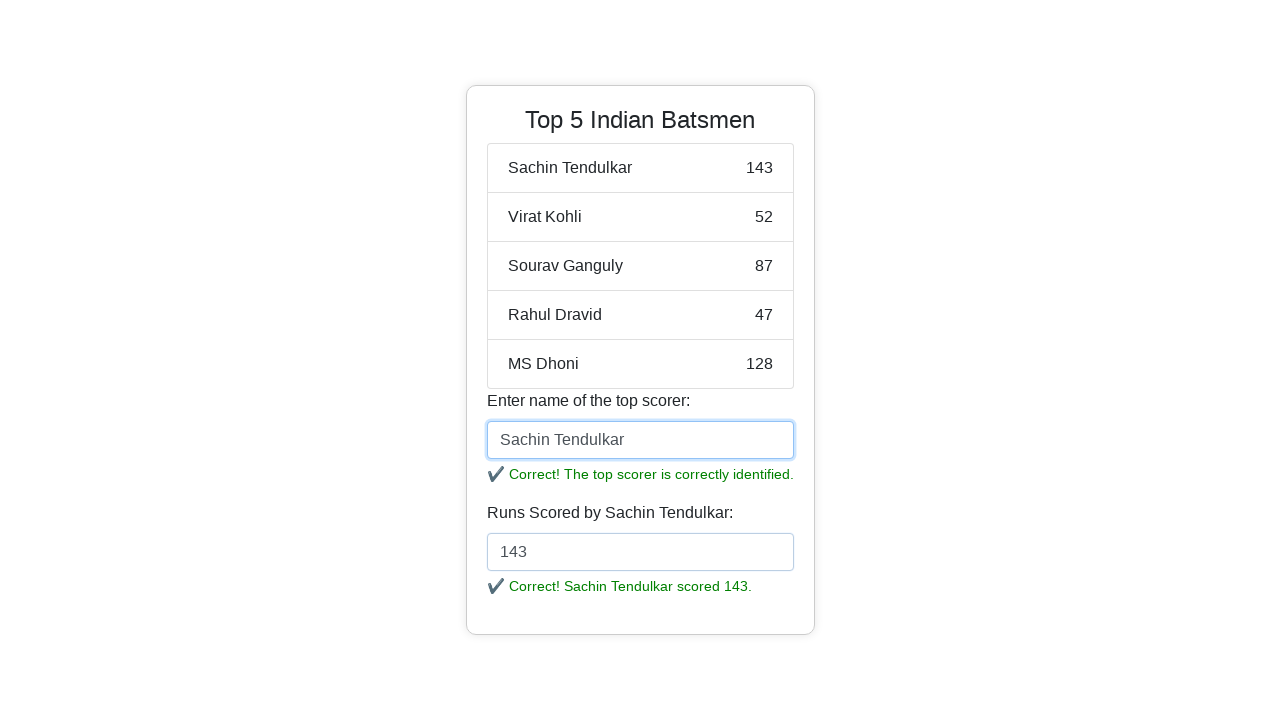

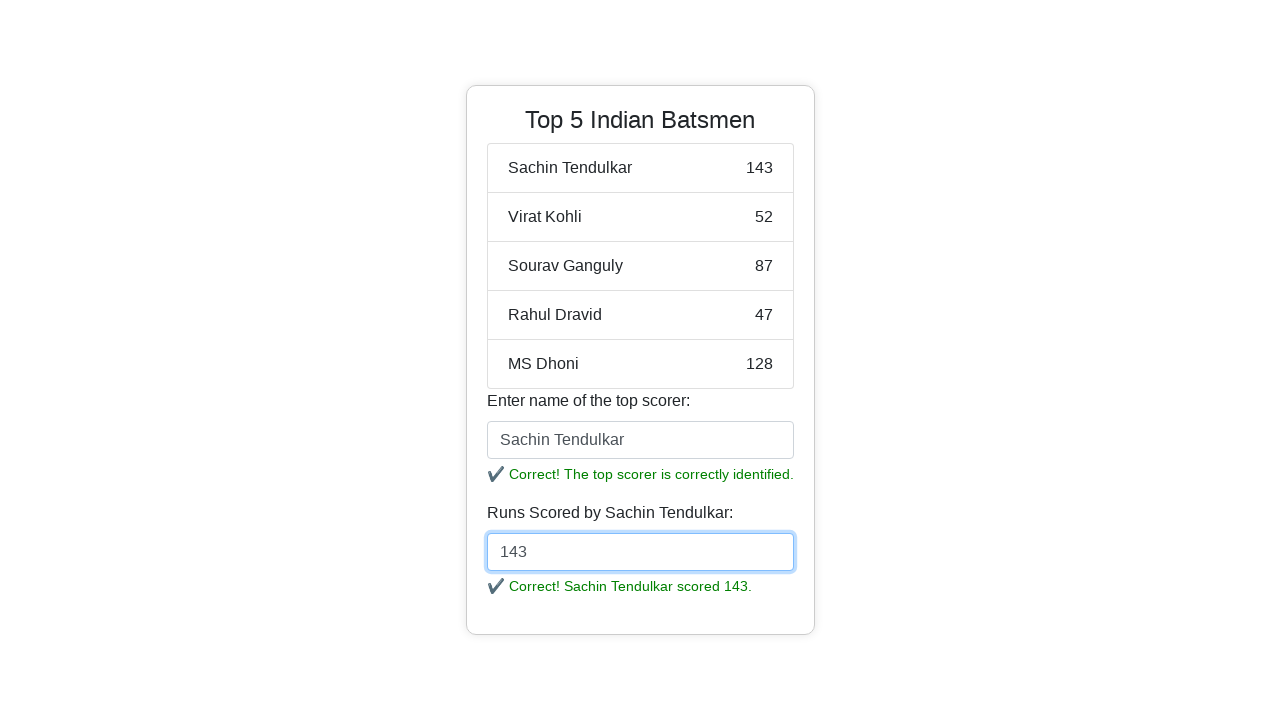